Tests window handle functionality by clicking a button to open a new window, switching to that window, and filling a form field in the new window.

Starting URL: https://www.hyrtutorials.com/p/window-handles-practice.html

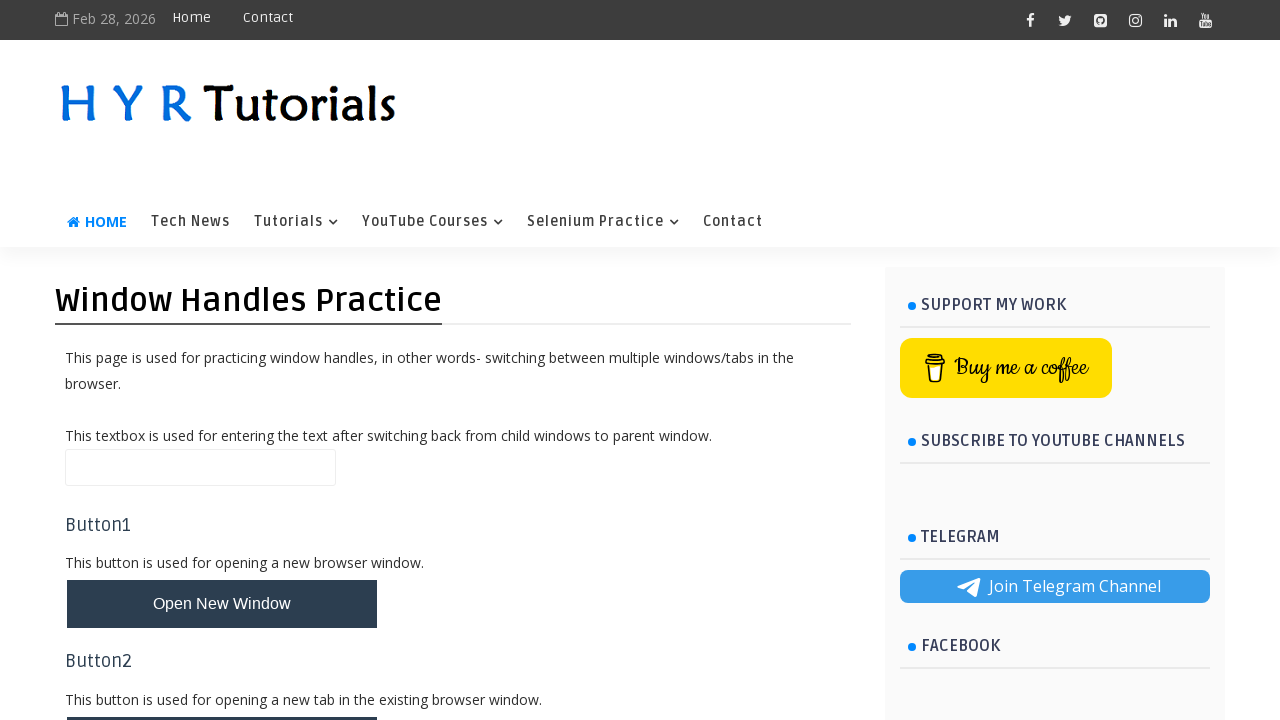

Stored reference to original page
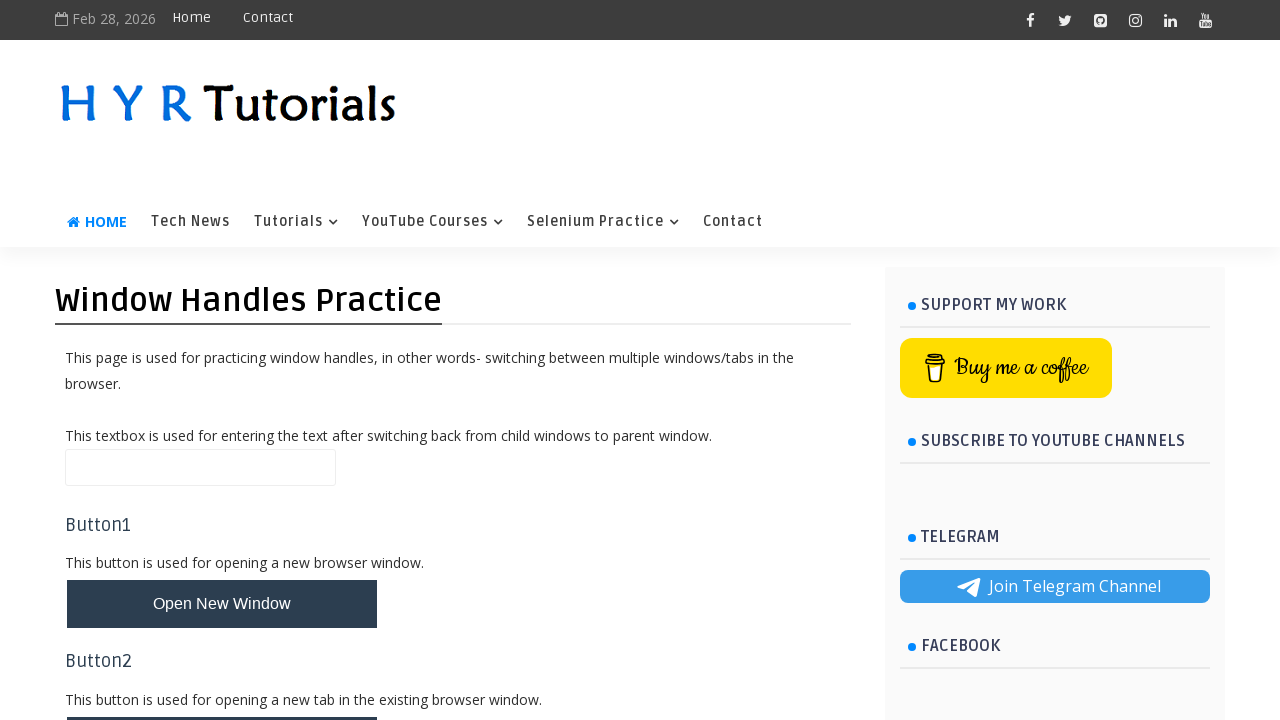

Clicked button to open new window at (222, 604) on button#newWindowBtn
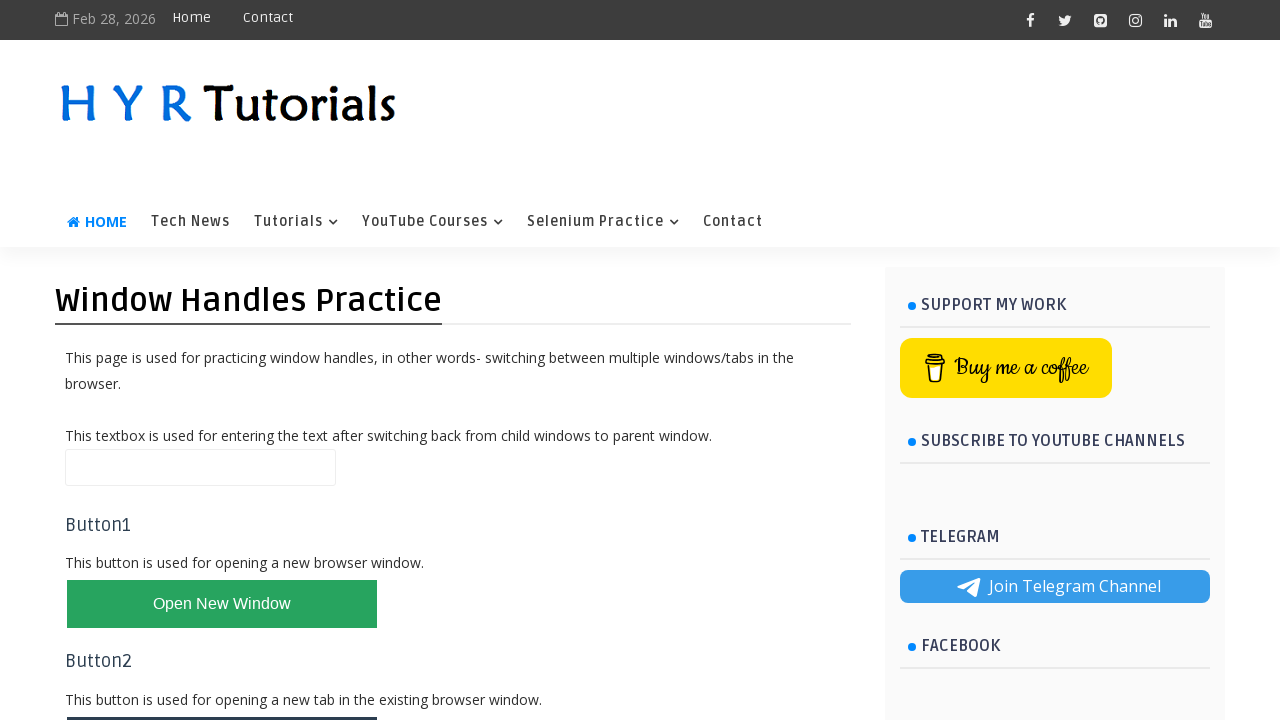

New window opened and captured at (222, 604) on button#newWindowBtn
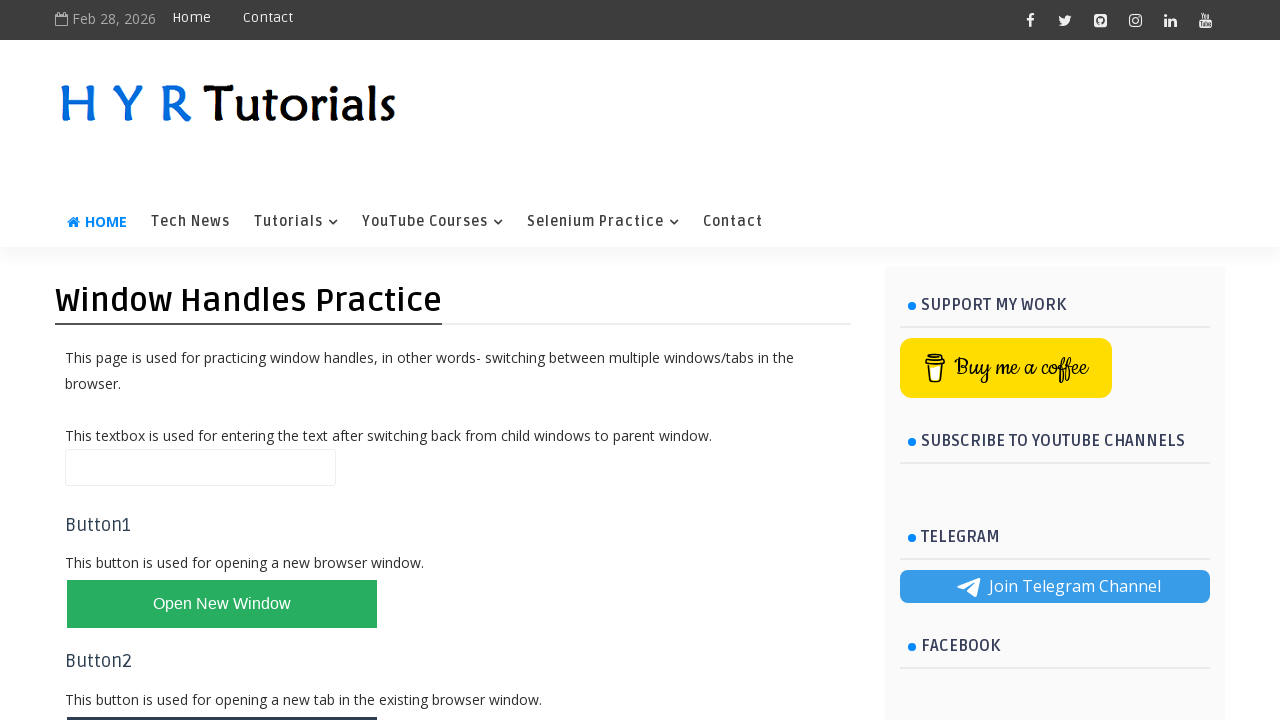

Switched to new window/page
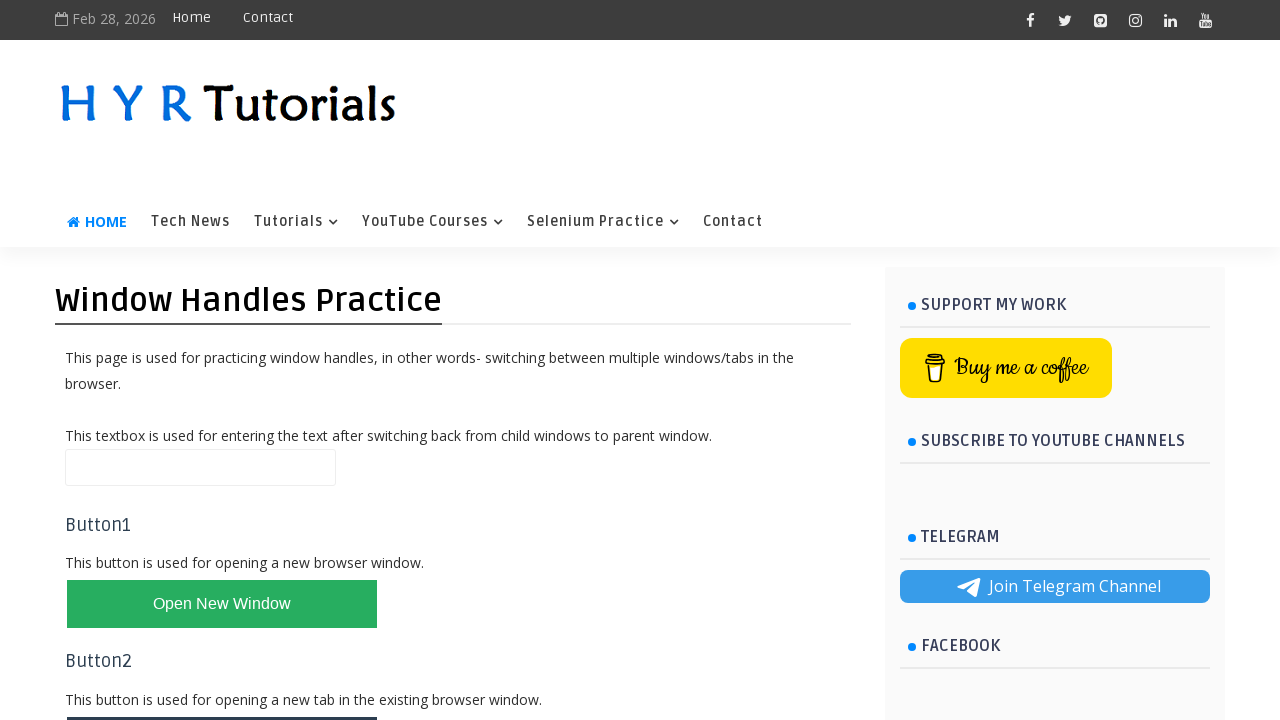

New page loaded completely
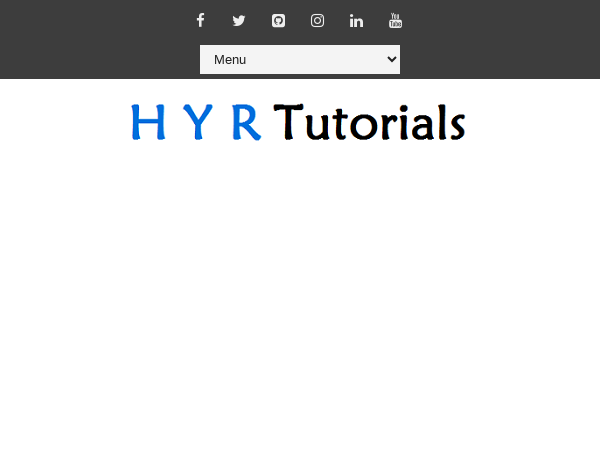

Filled first name field with 'automation_tester_2024' in new window on input#firstName
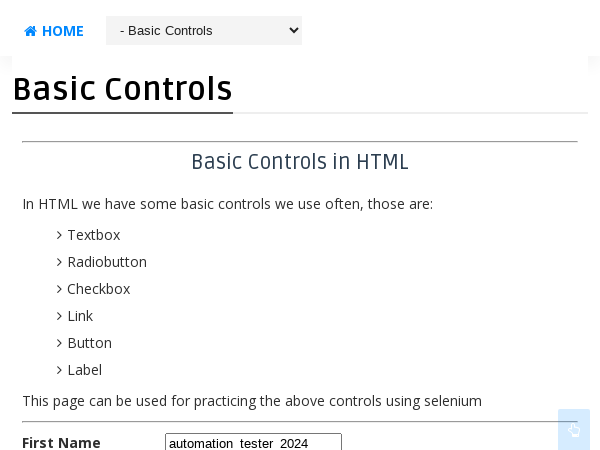

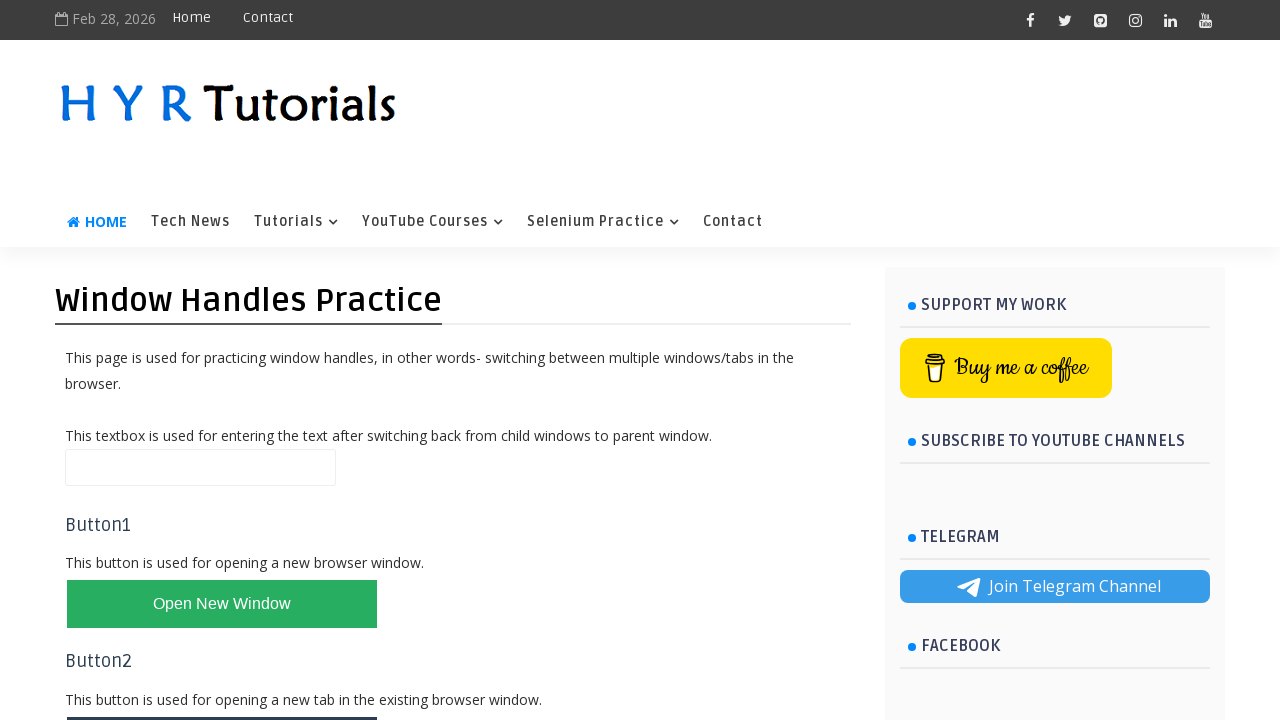